Tests product navigation on demoblaze demo shop by clicking through the Laptops category, selecting Sony vaio i5 product, adding it to cart, and accepting the confirmation alert popup.

Starting URL: https://www.demoblaze.com/index.html

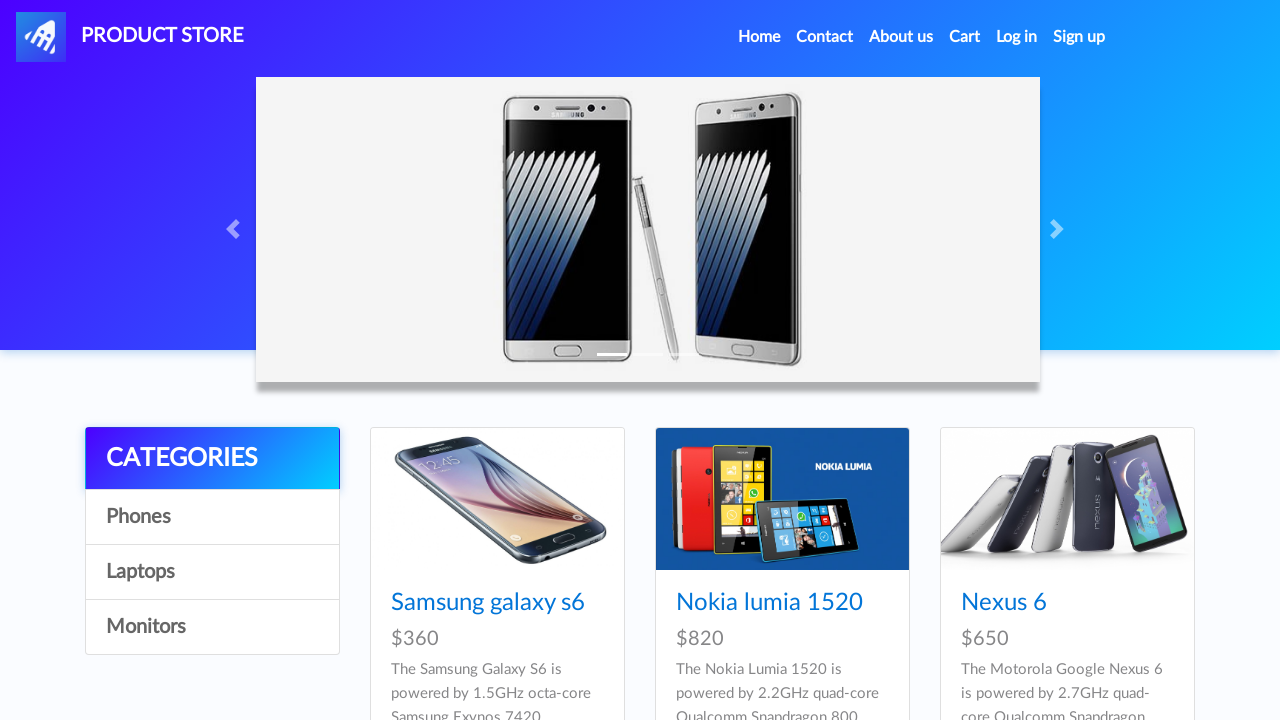

Clicked on 'Laptops' category link at (212, 572) on a:has-text('Laptops')
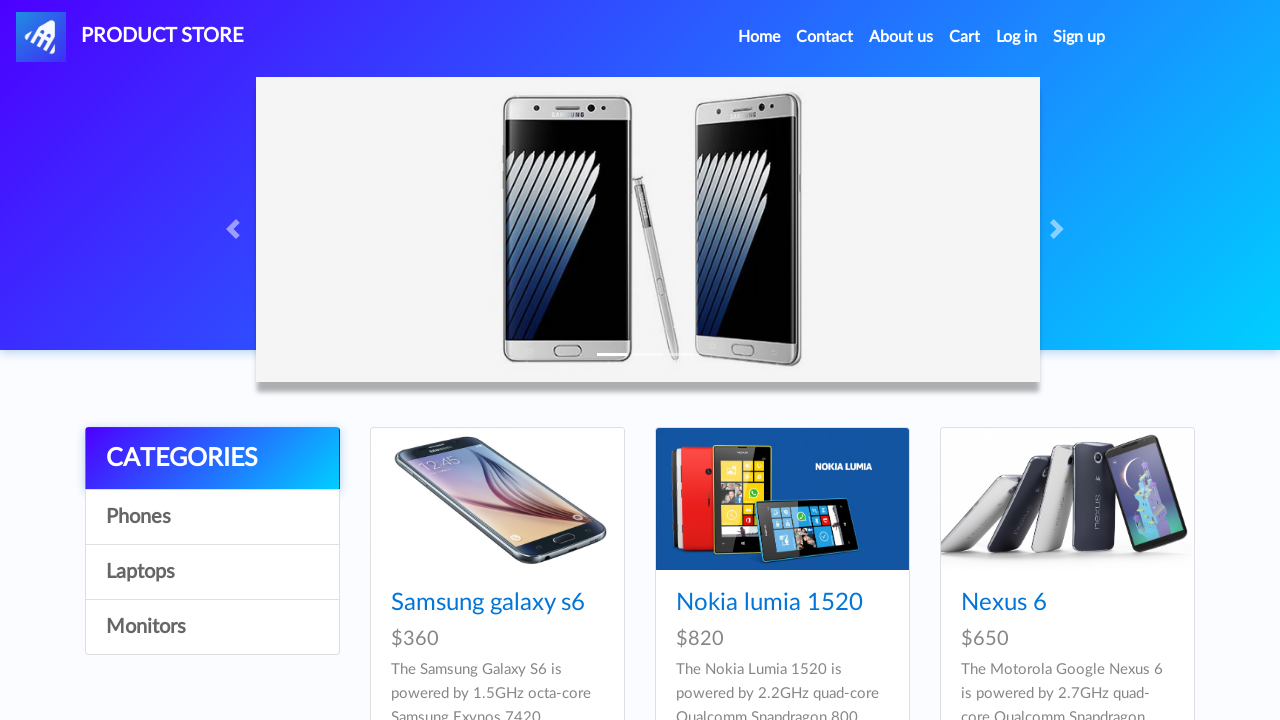

Waited for Laptops category to load
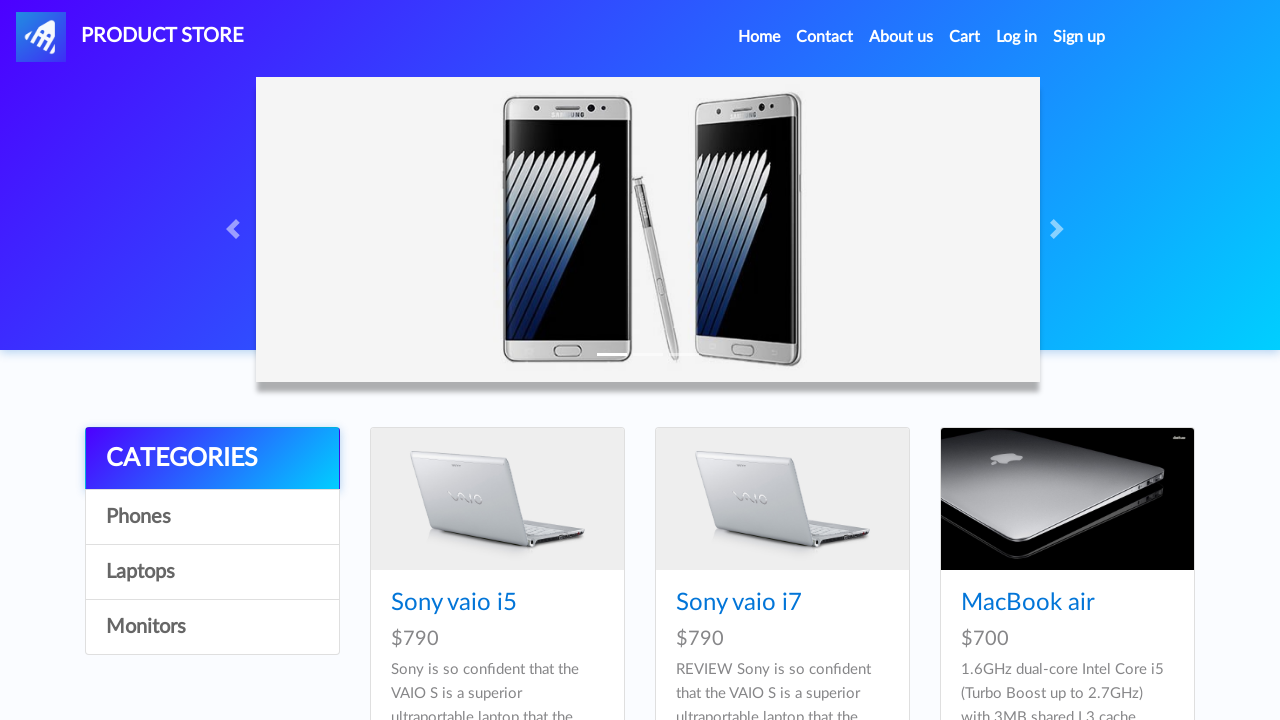

Clicked on 'Sony vaio i5' product at (454, 603) on a:has-text('Sony vaio i5')
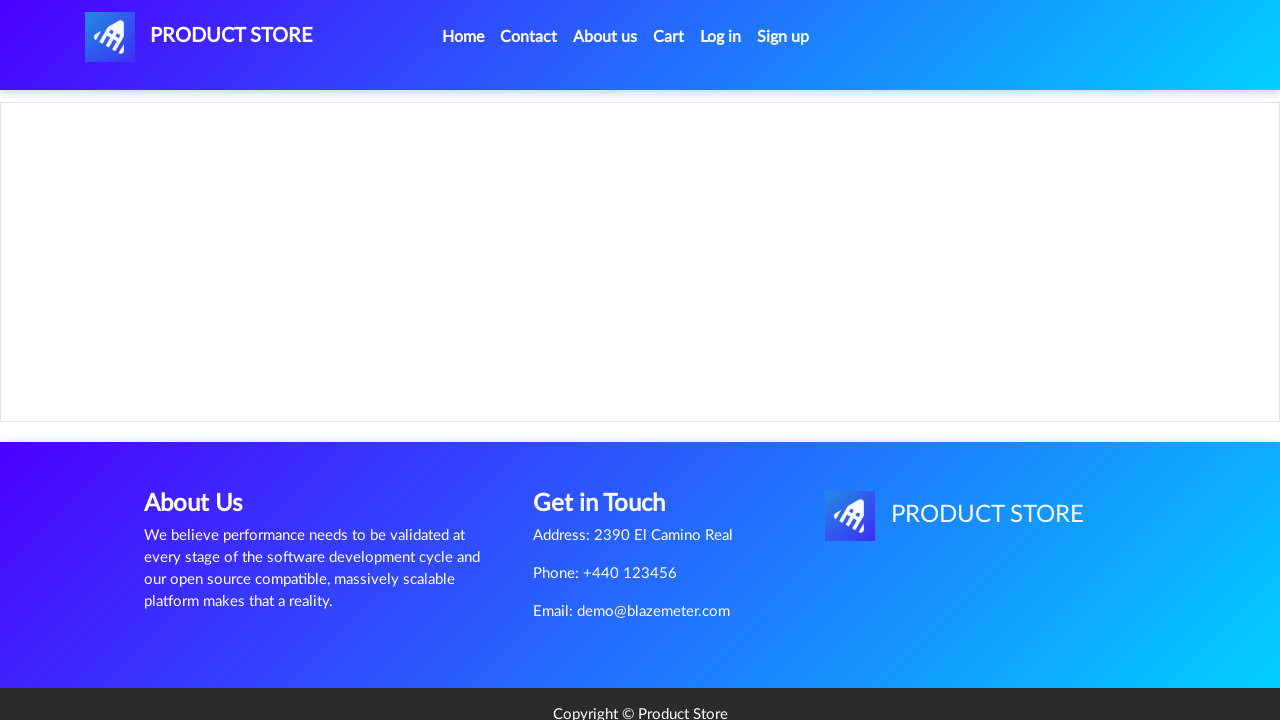

Waited for 'Add to cart' button to appear on product page
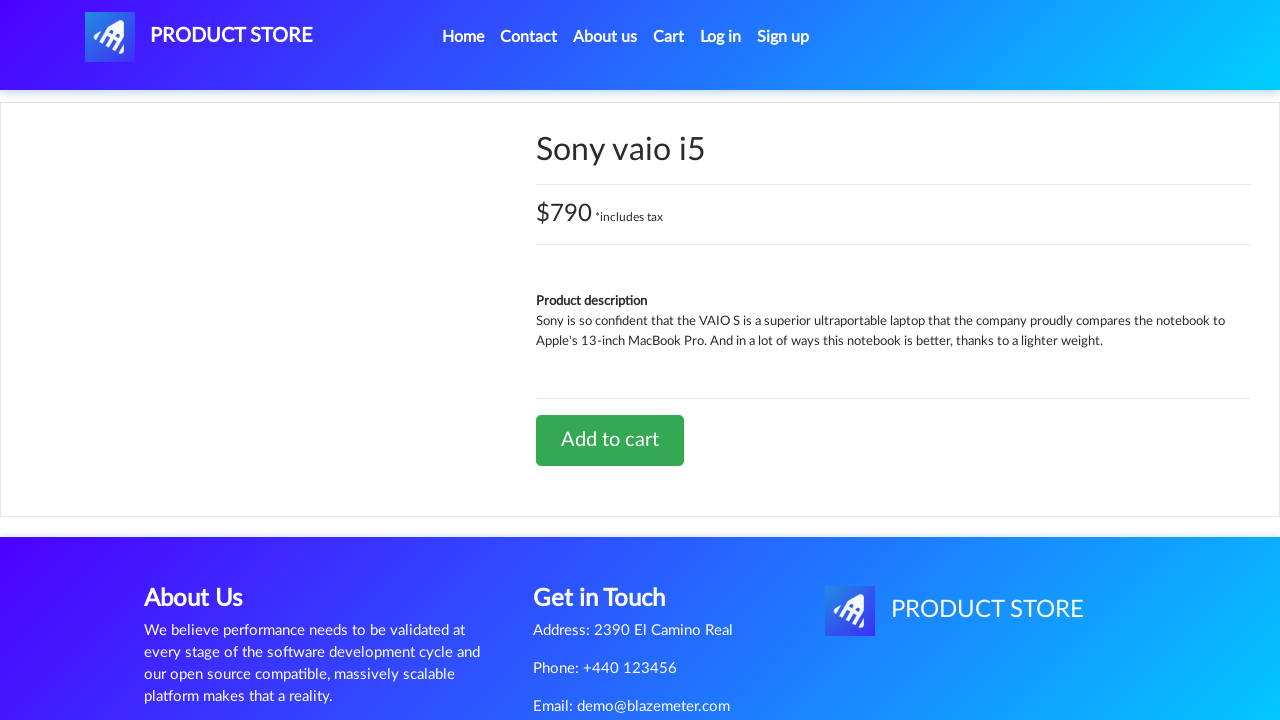

Clicked 'Add to cart' button at (610, 440) on a:has-text('Add to cart')
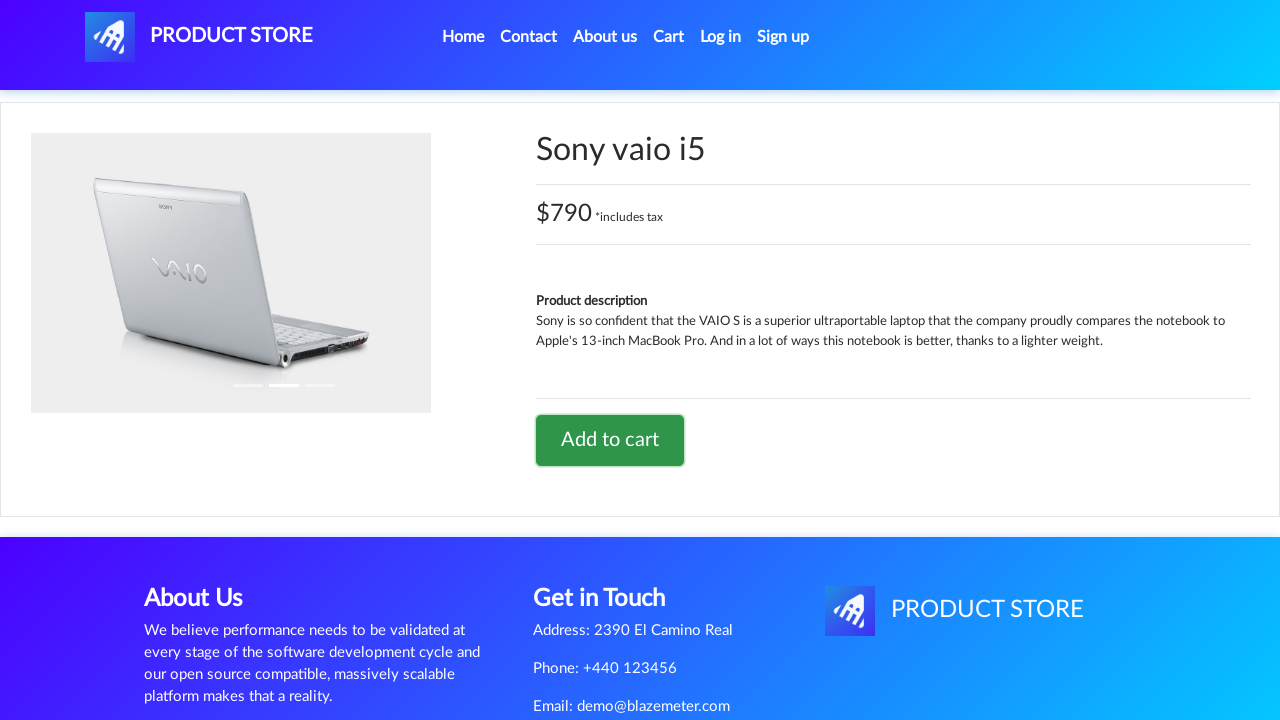

Set up dialog handler to accept confirmation alerts
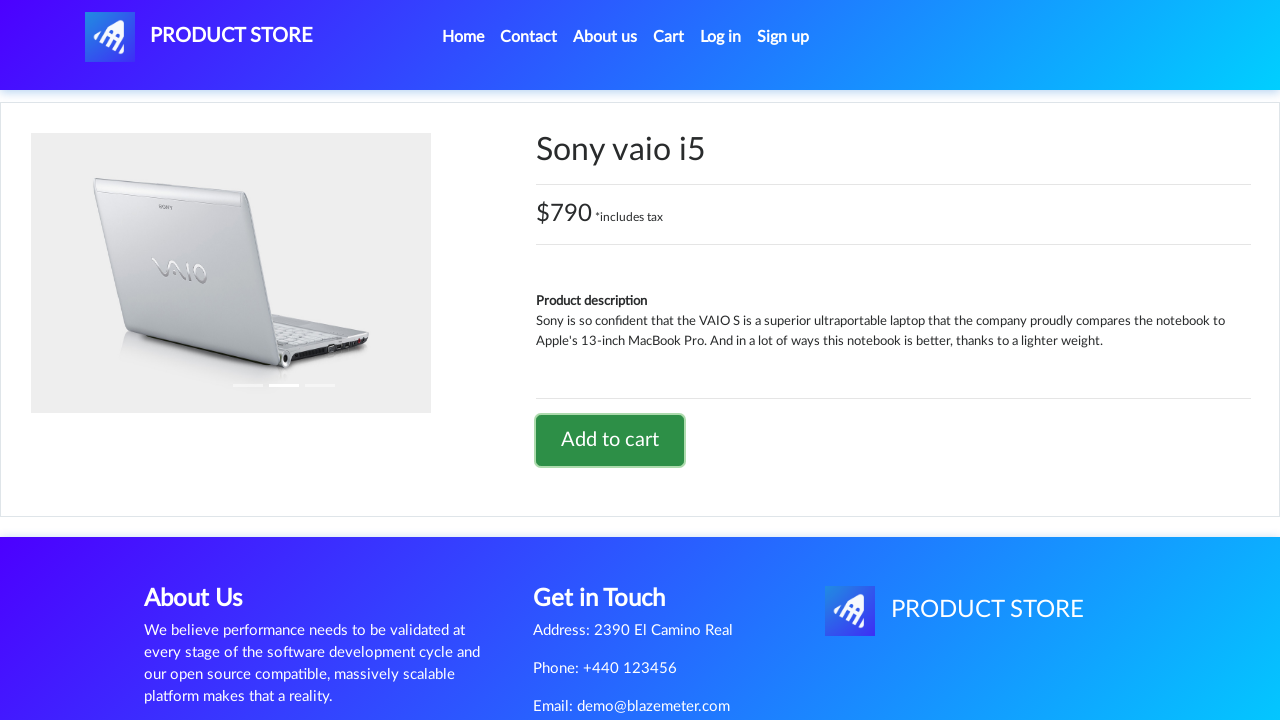

Waited for alert popup to appear and be handled
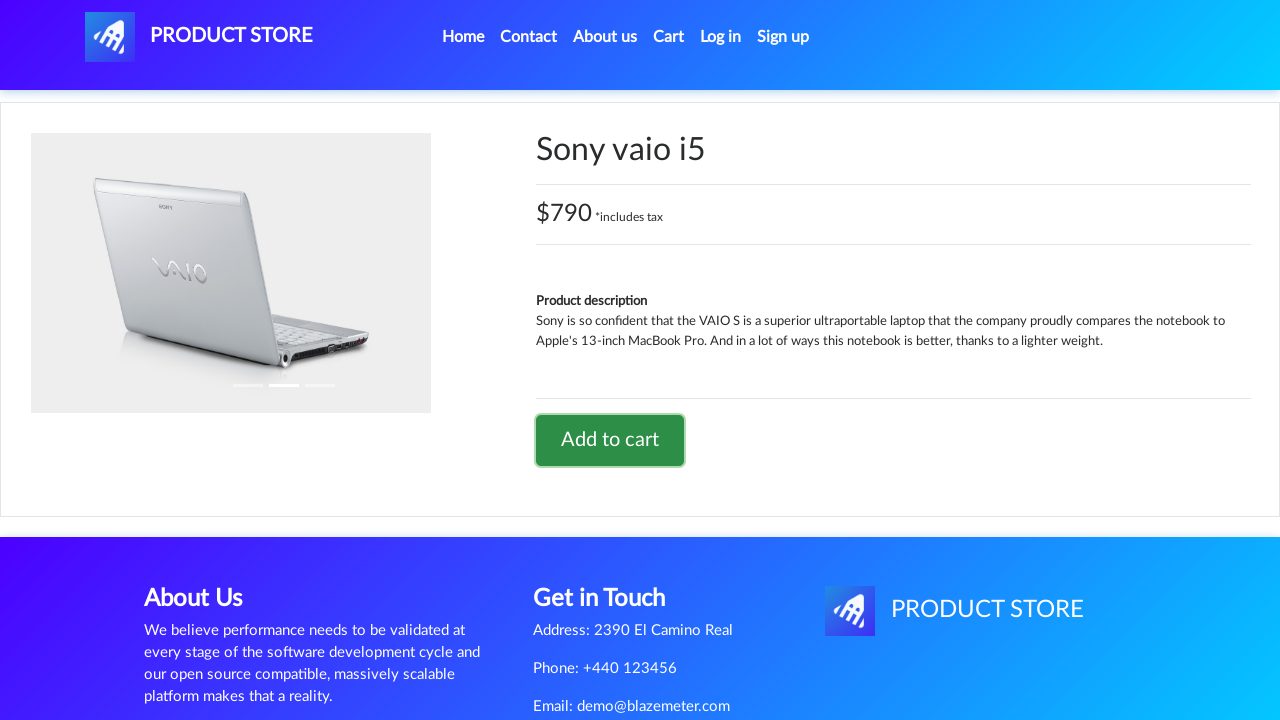

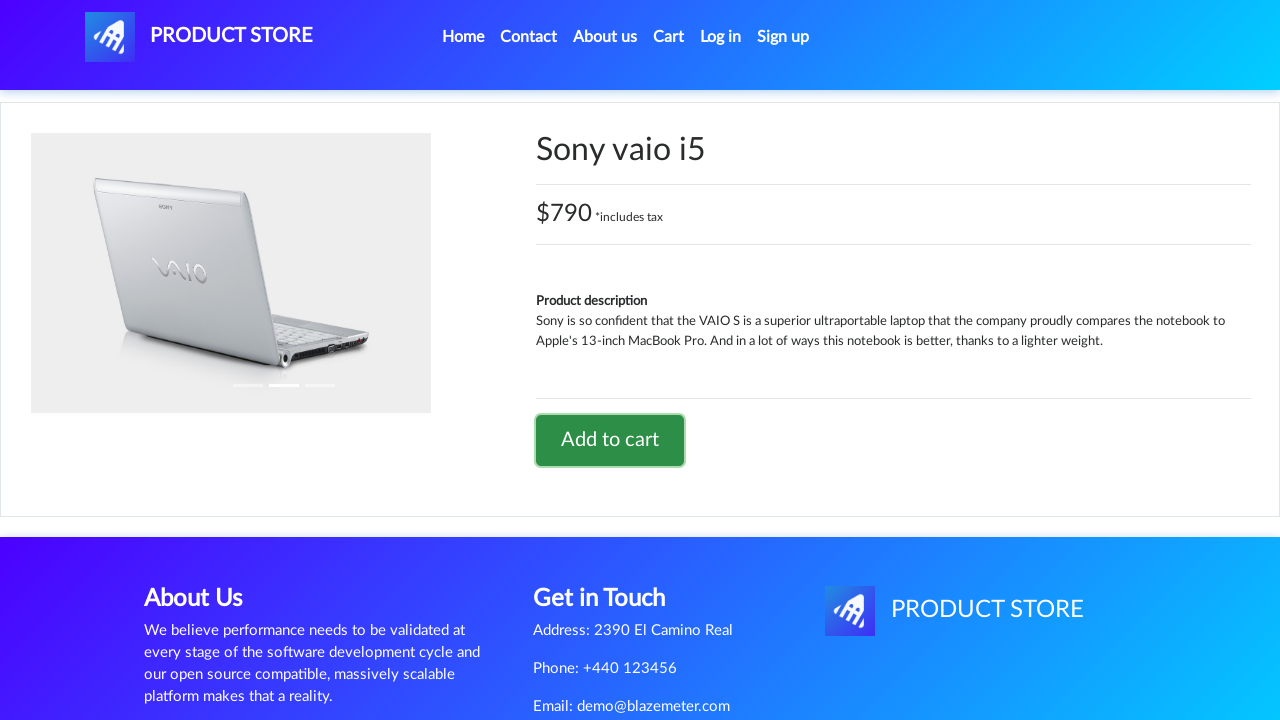